Tests that new items are appended to the bottom of the list by creating 3 todos

Starting URL: https://demo.playwright.dev/todomvc

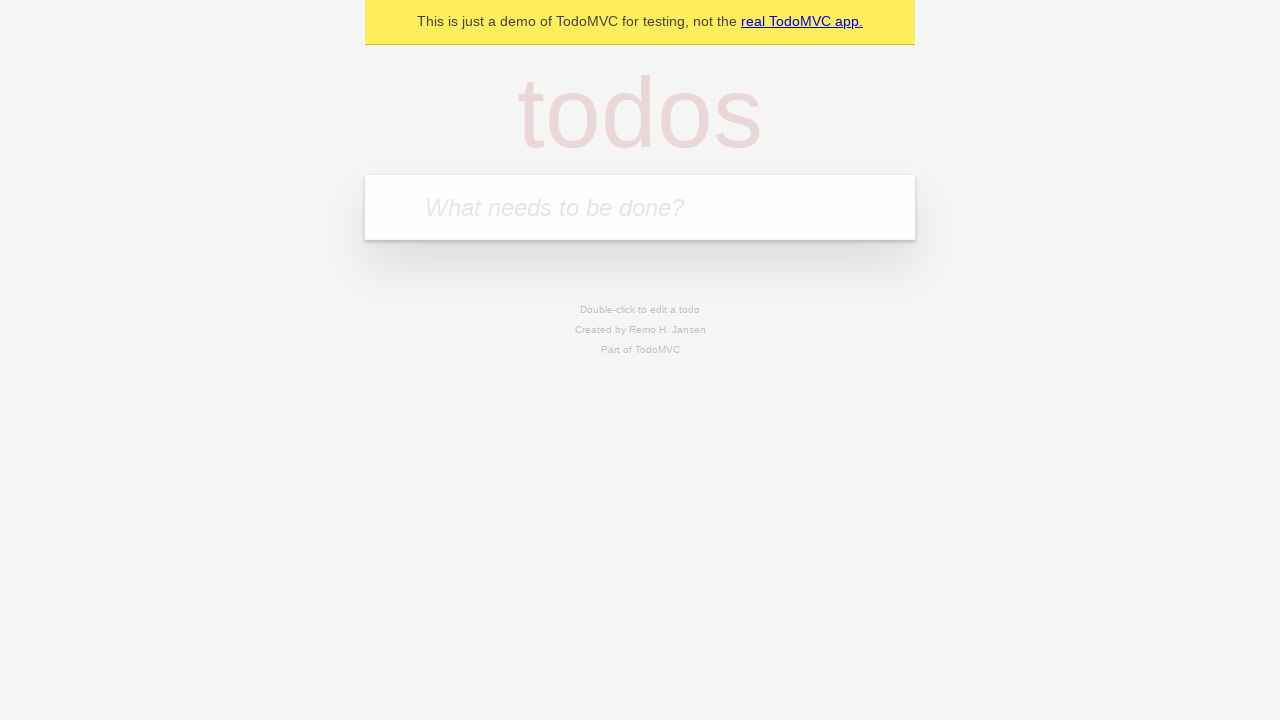

Filled new todo input with 'buy some cheese' on .new-todo
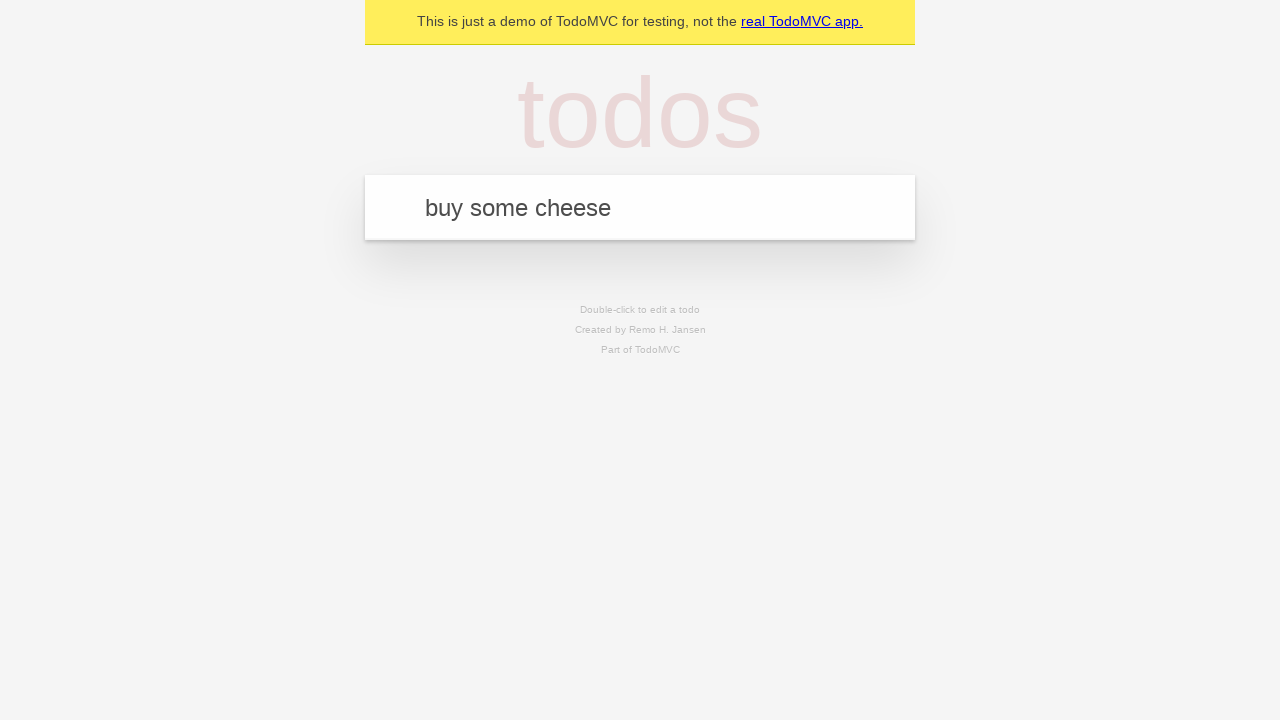

Pressed Enter to add first todo item on .new-todo
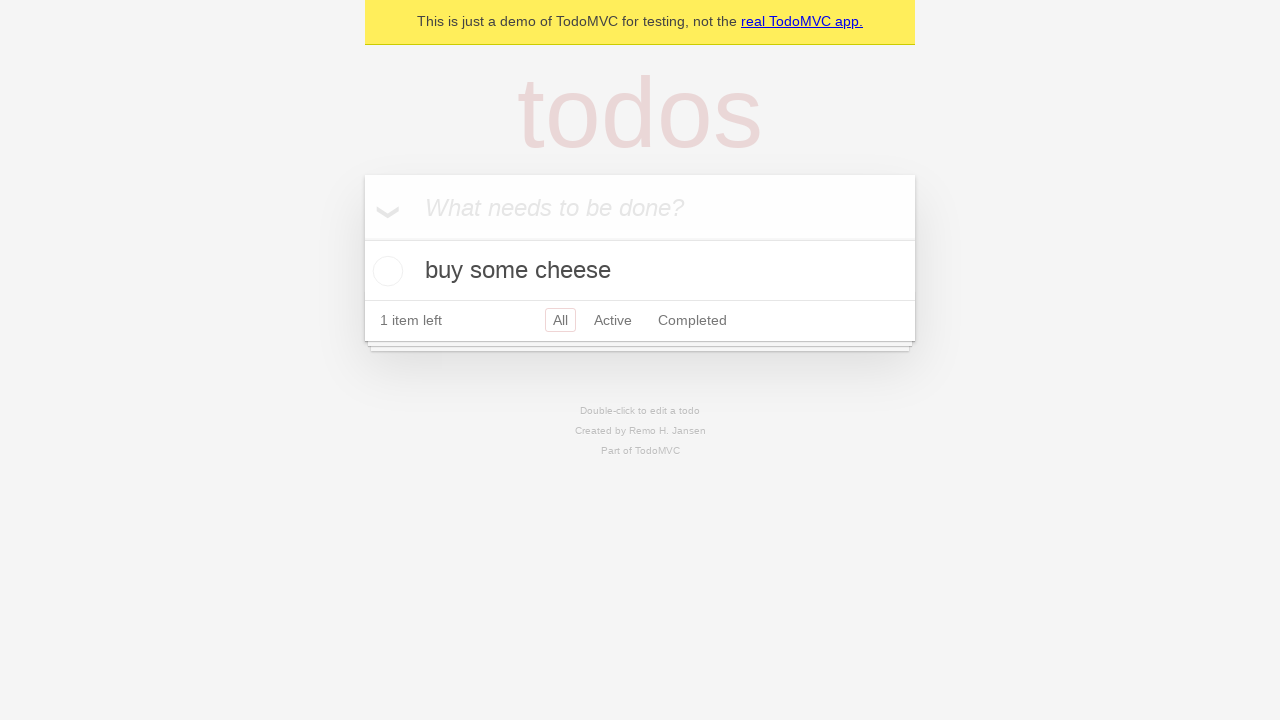

Filled new todo input with 'feed the cat' on .new-todo
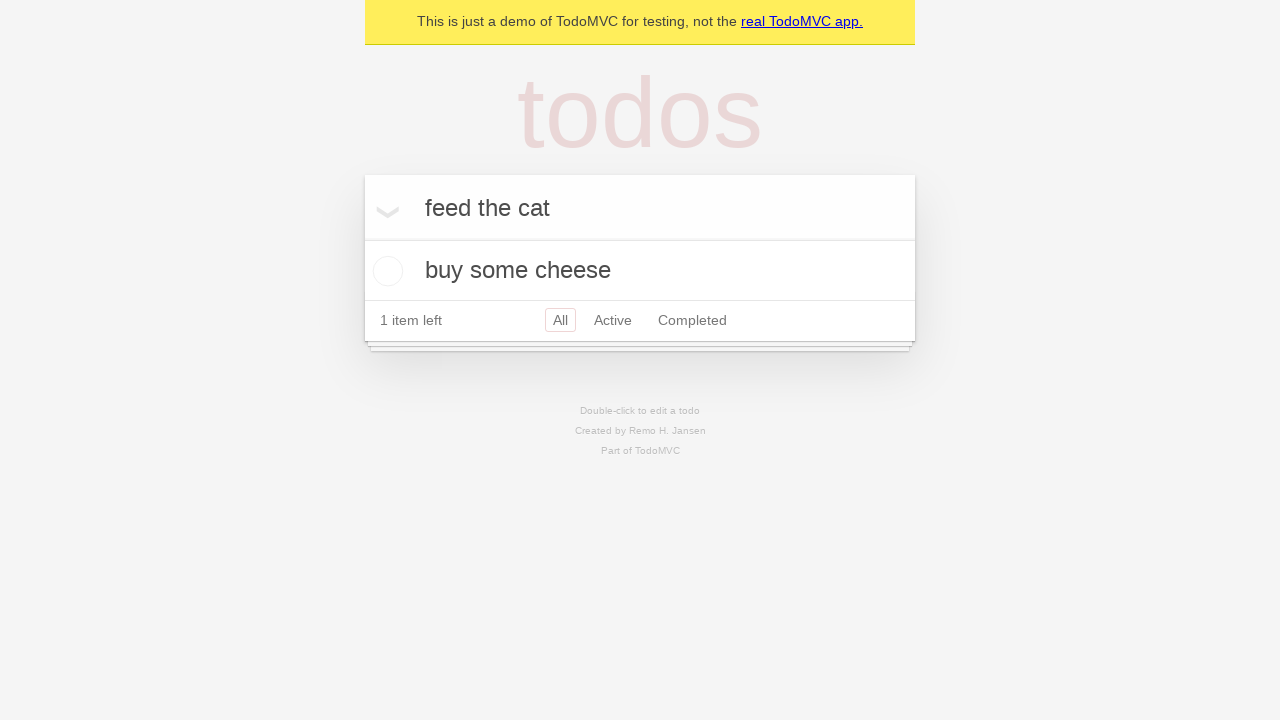

Pressed Enter to add second todo item on .new-todo
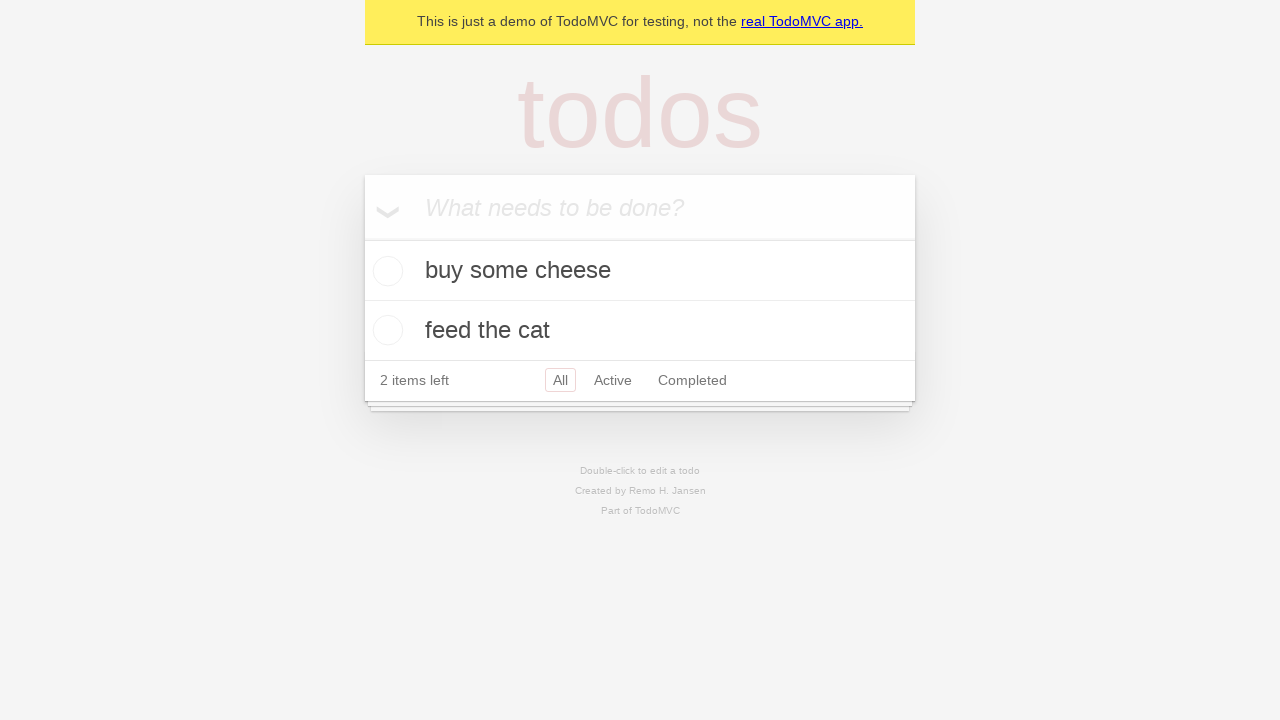

Filled new todo input with 'book a doctors appointment' on .new-todo
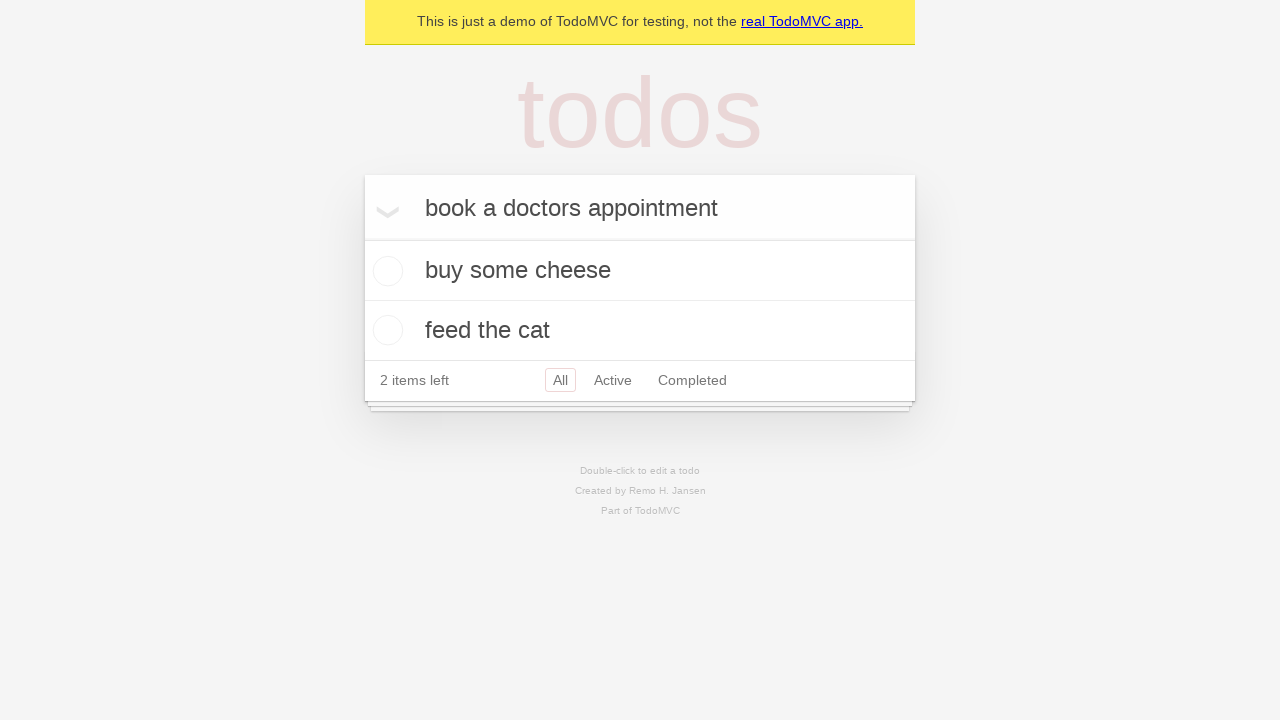

Pressed Enter to add third todo item on .new-todo
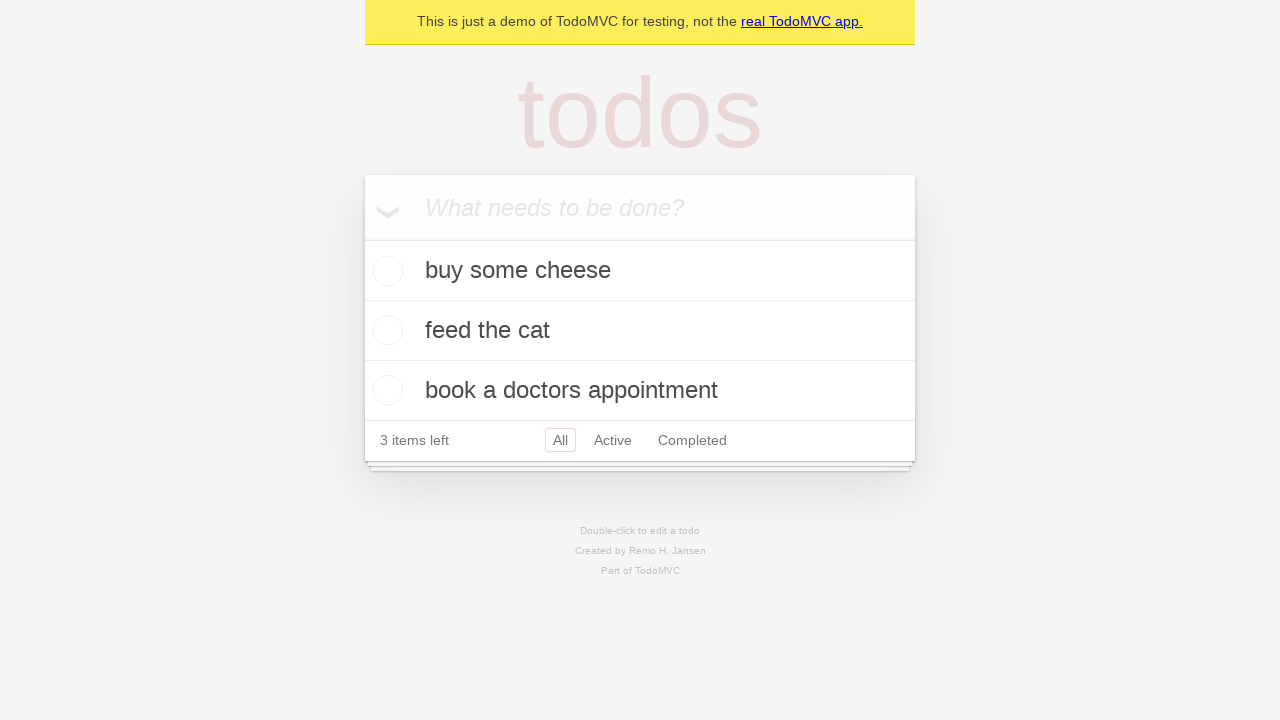

Verified all 3 todo items are present in the list
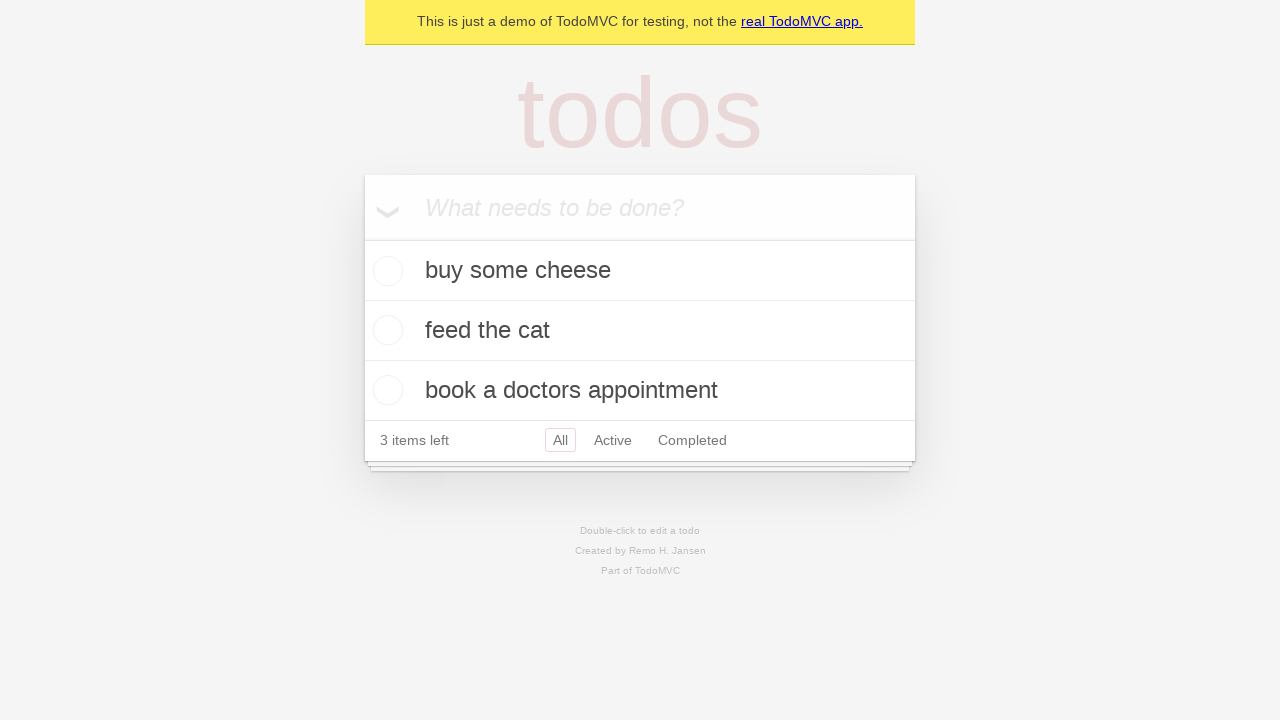

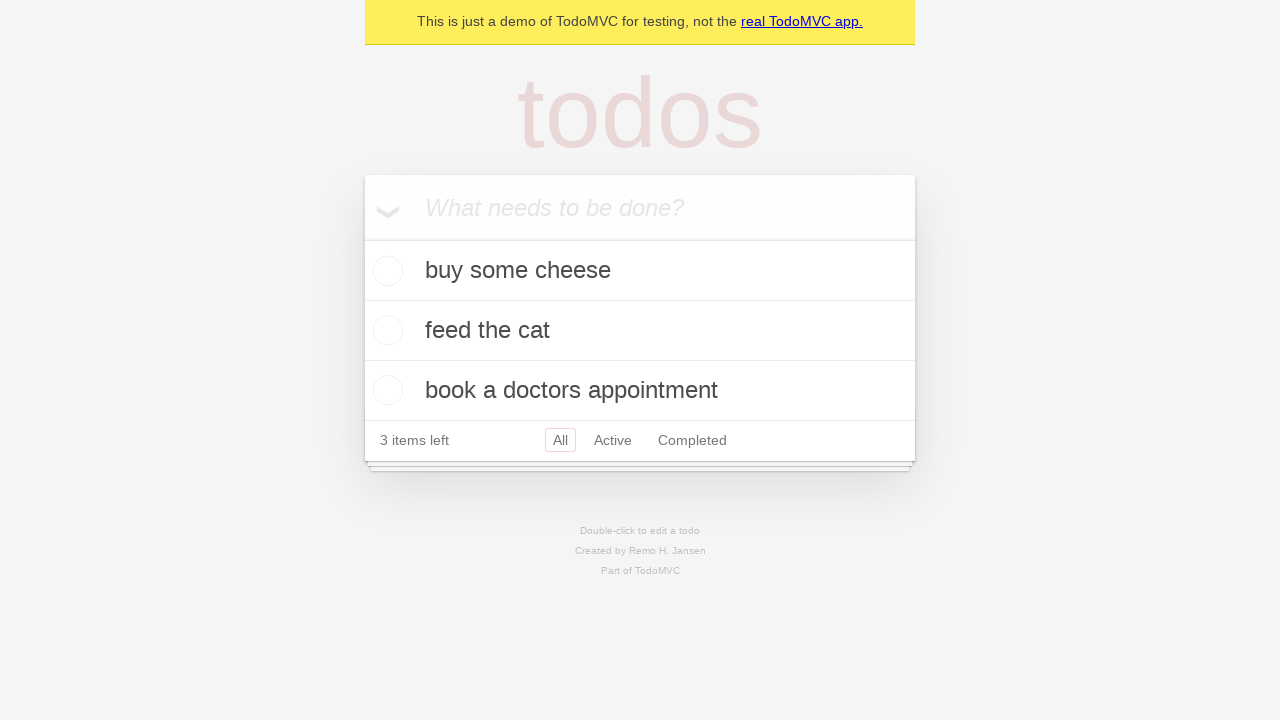